Tests drag and drop functionality on jQuery UI demo page by dragging an element to a target location using offset coordinates

Starting URL: https://jqueryui.com/droppable/

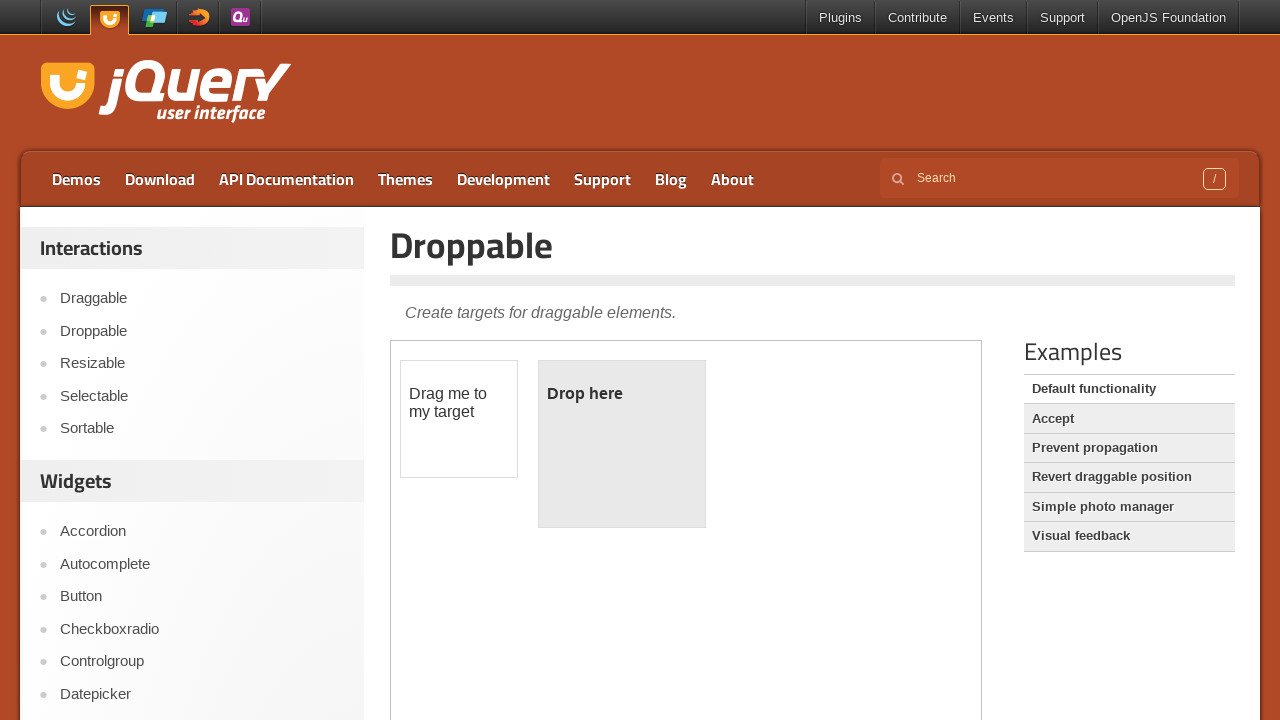

Located demo iframe containing drag and drop elements
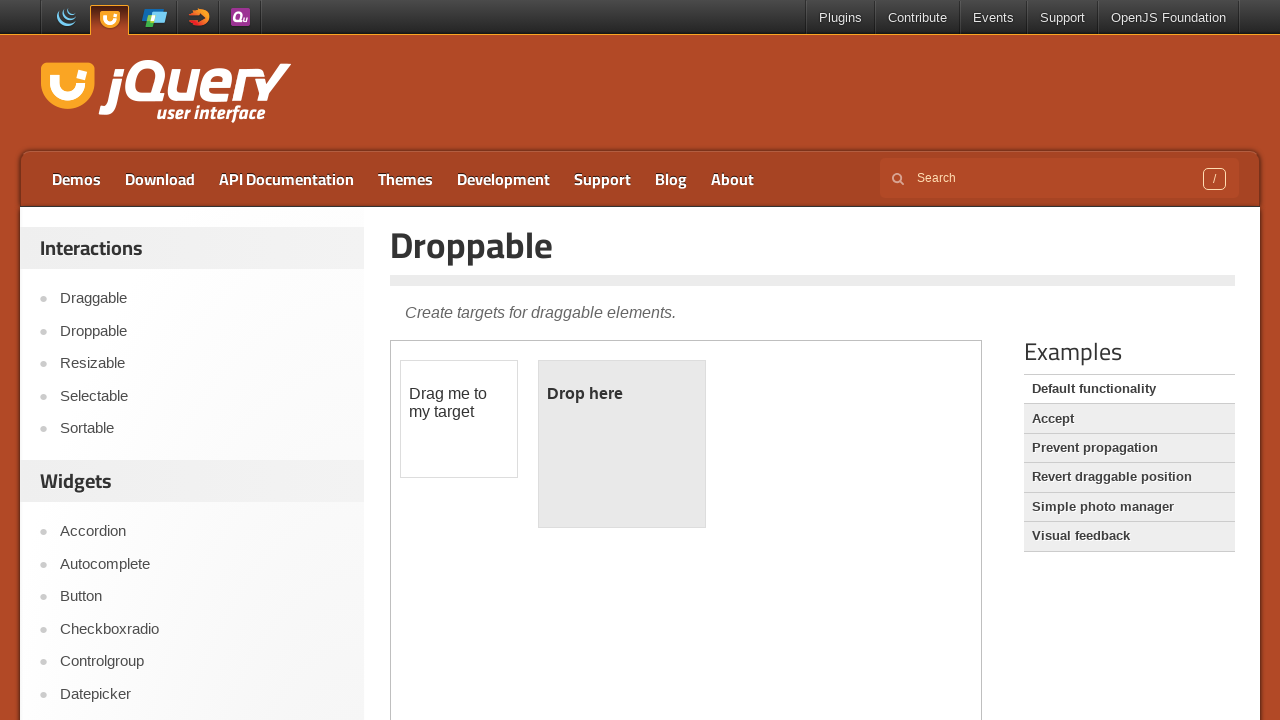

Located draggable element with text 'Drag me to my target'
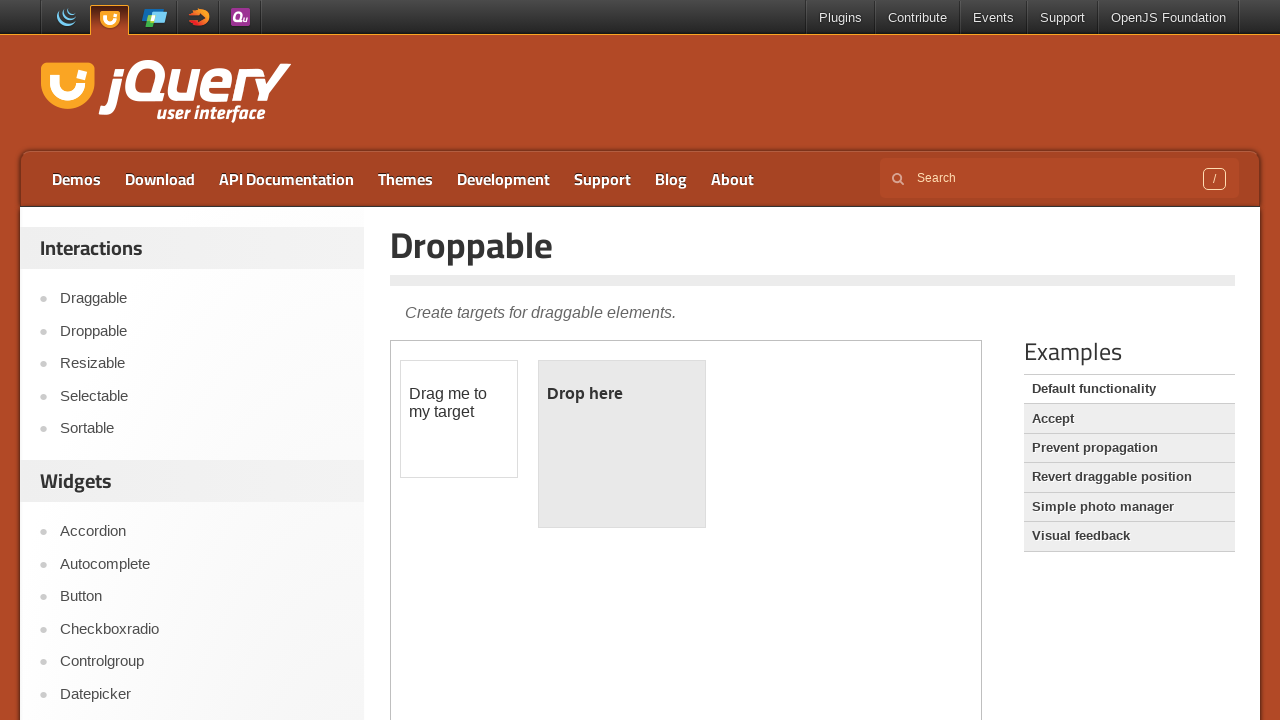

Draggable element is now visible
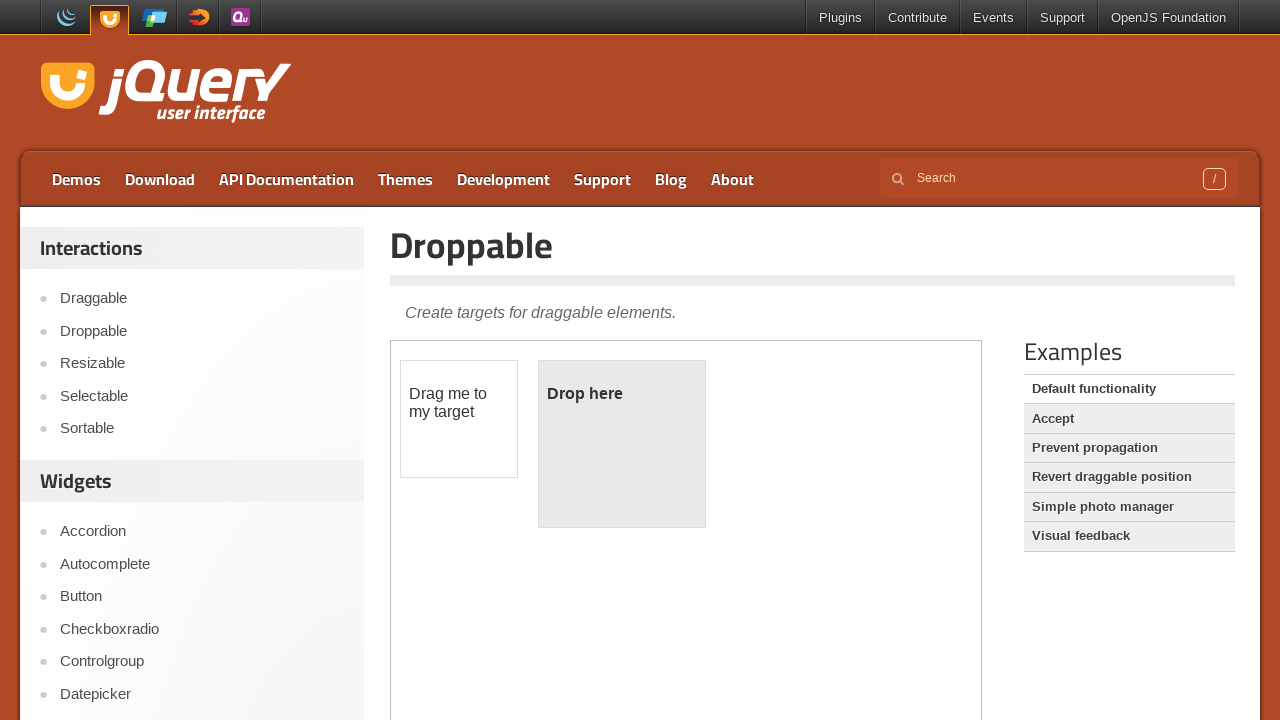

Dragged element to droppable target location at (622, 444)
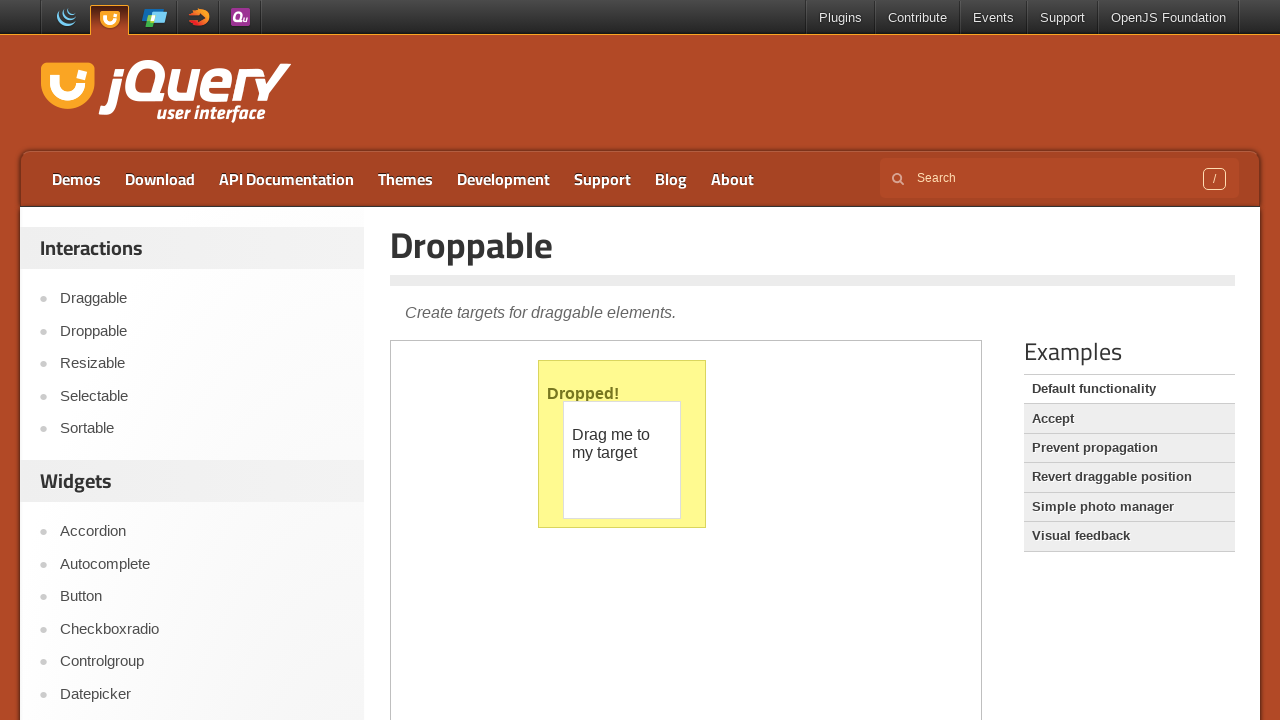

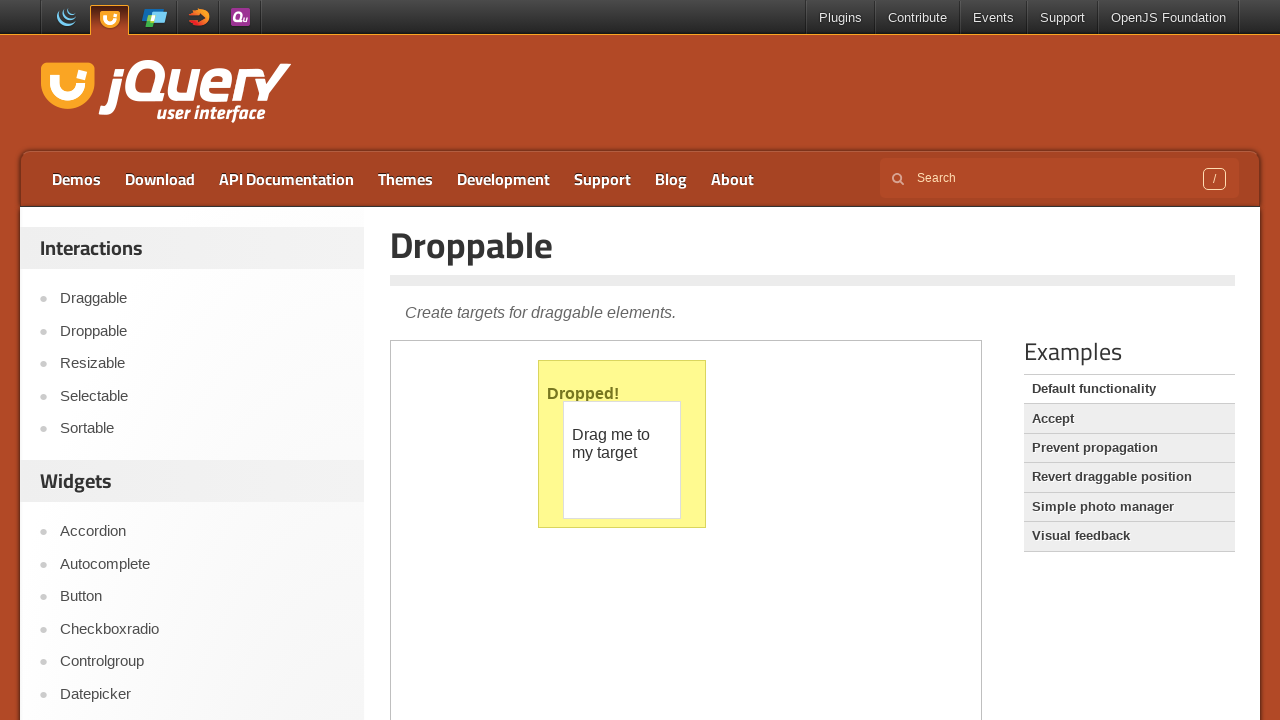